Tests countdown timer by continuously checking until specific time value appears

Starting URL: https://automationfc.github.io/fluent-wait/

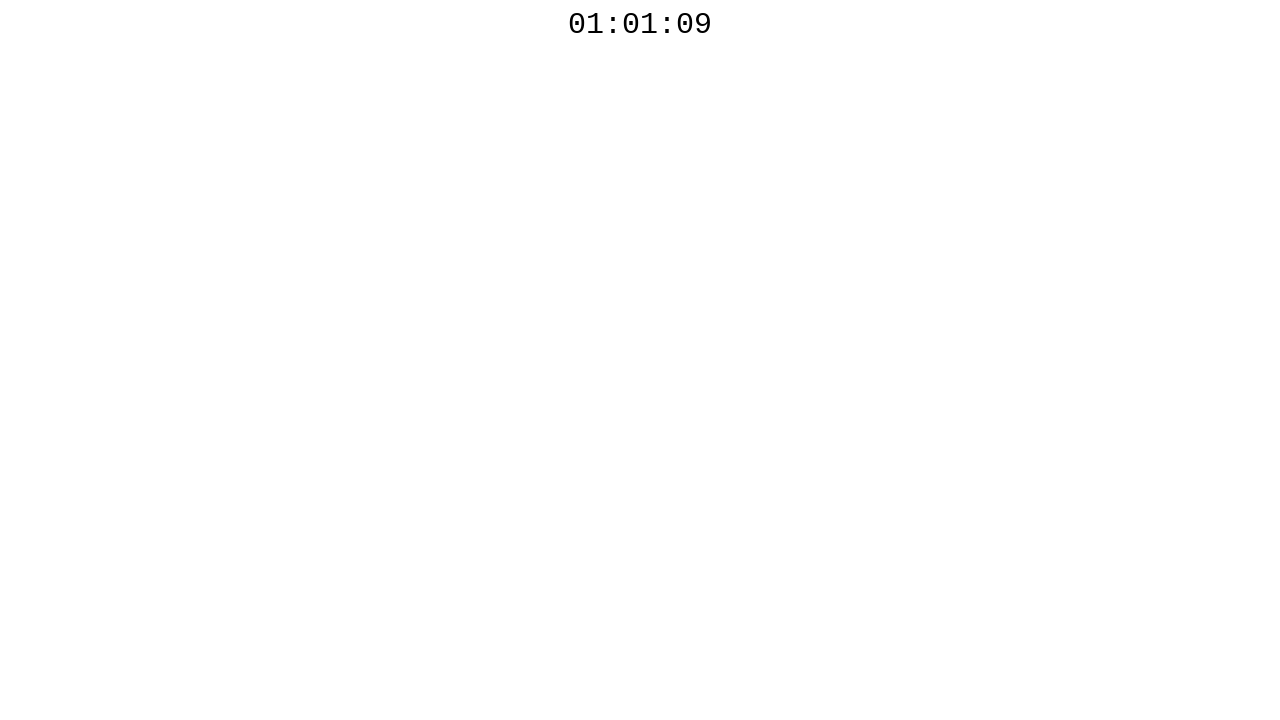

Navigated to fluent-wait test page
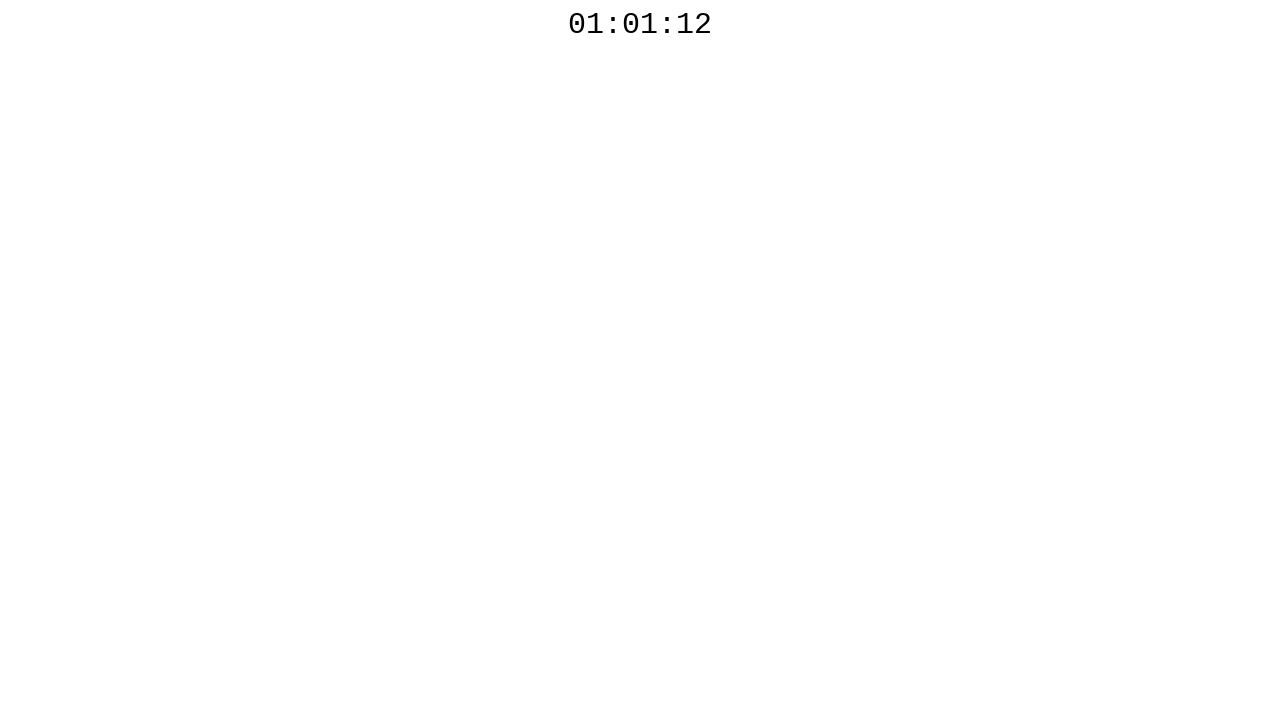

Countdown timer reached target value 01:01:00
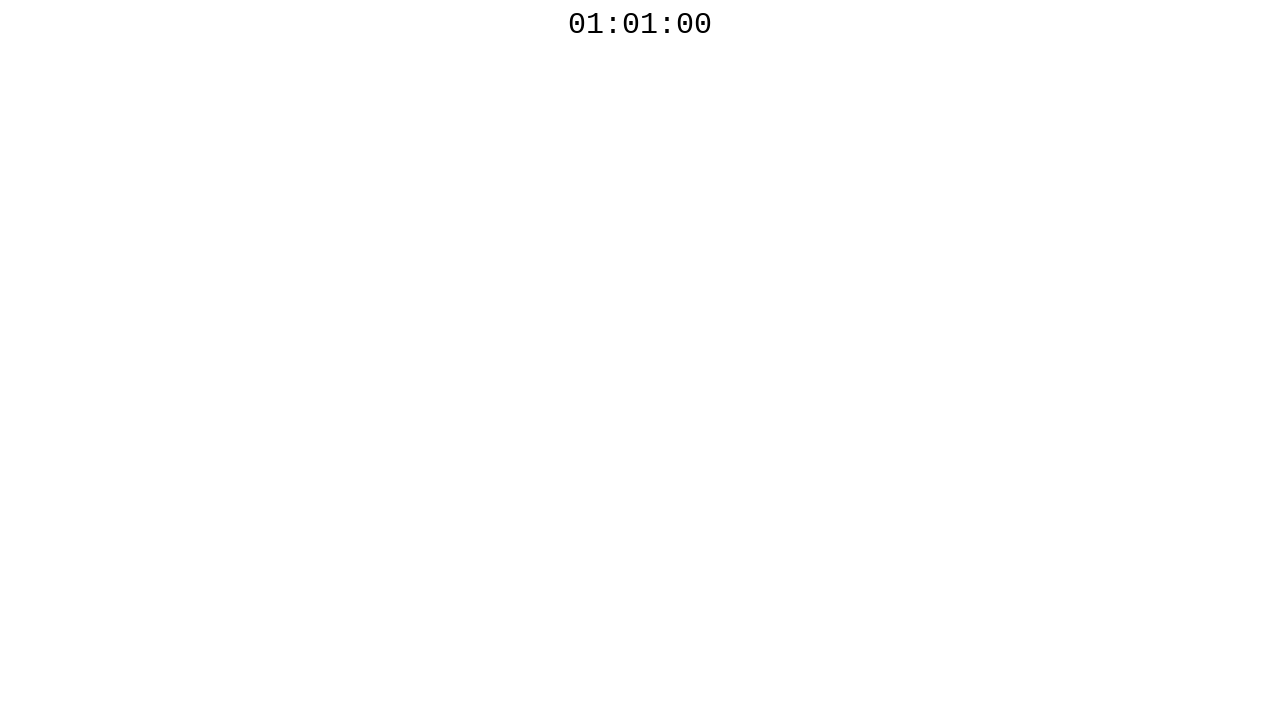

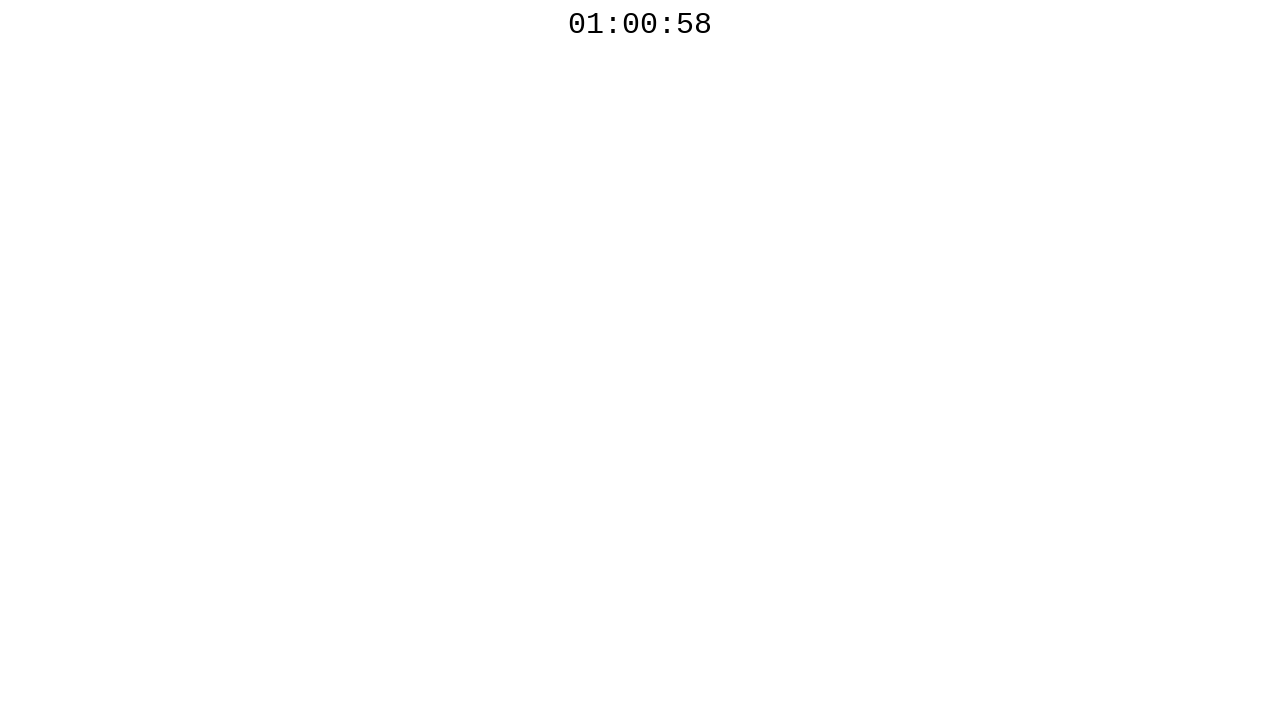